Verifies the page title matches "Web Testing Page"

Starting URL: https://seleniumbase.io/demo_page

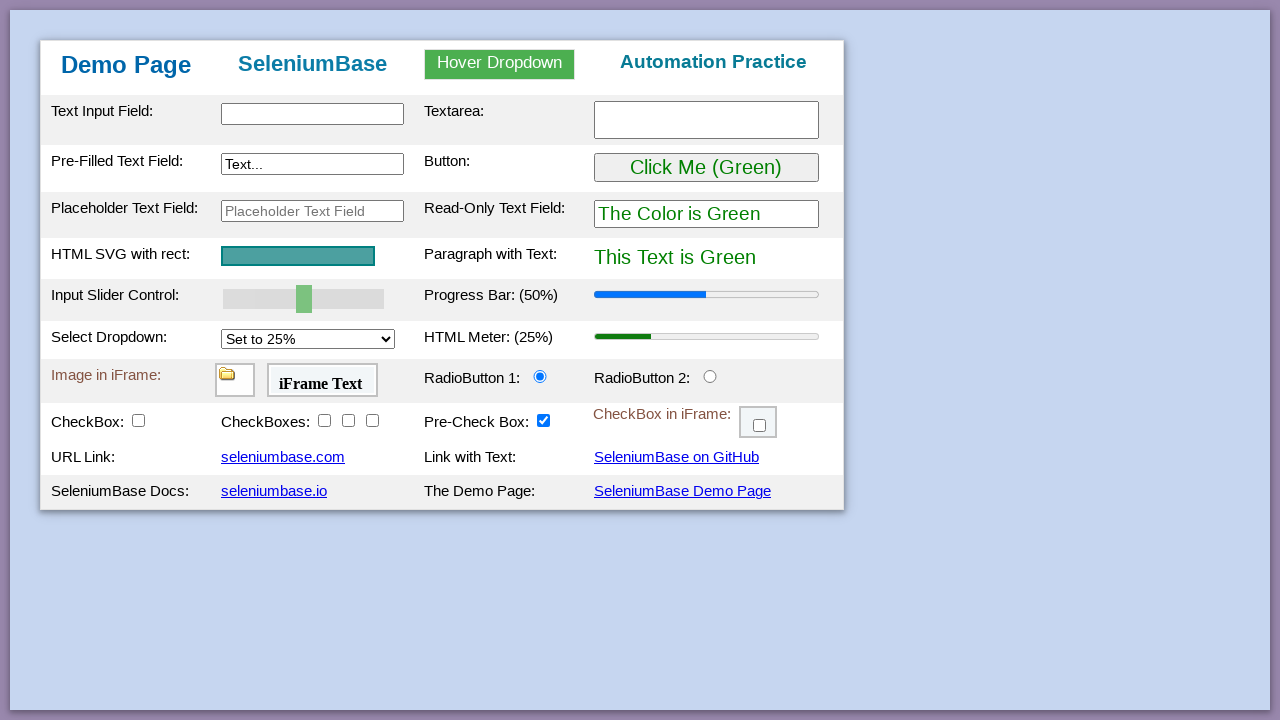

Navigated to https://seleniumbase.io/demo_page
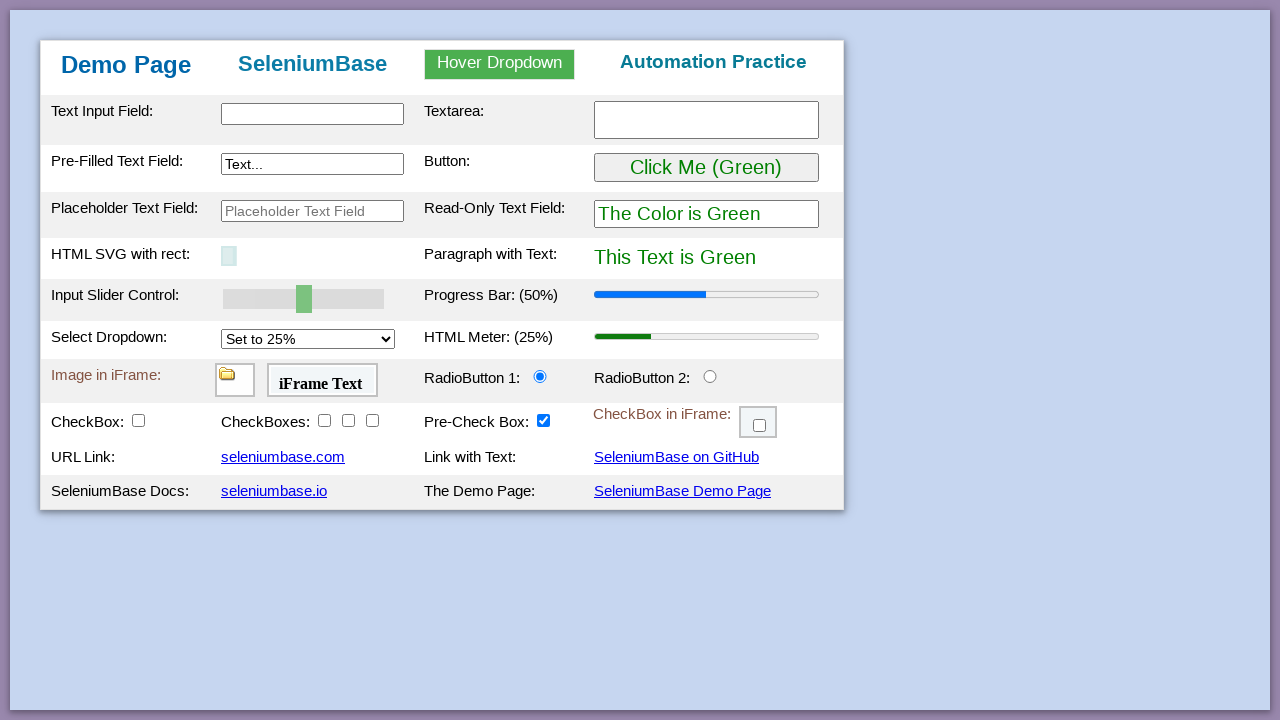

Retrieved page title
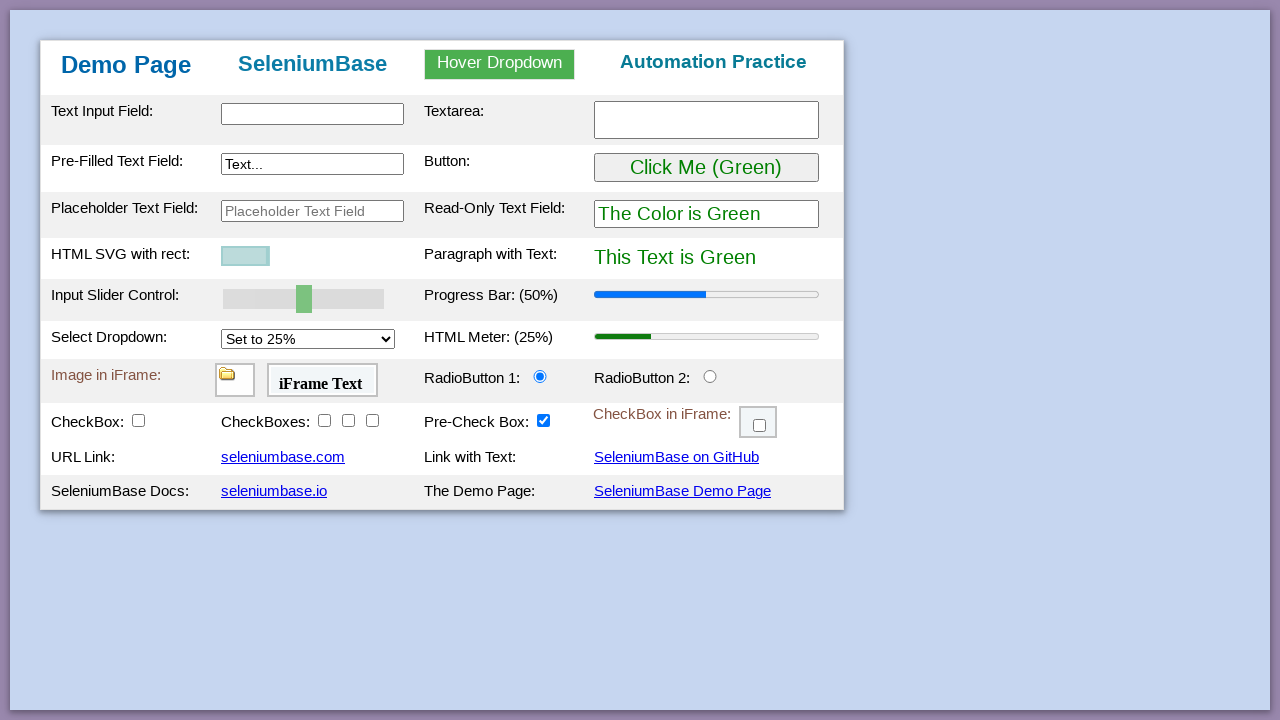

Verified page title matches 'Web Testing Page'
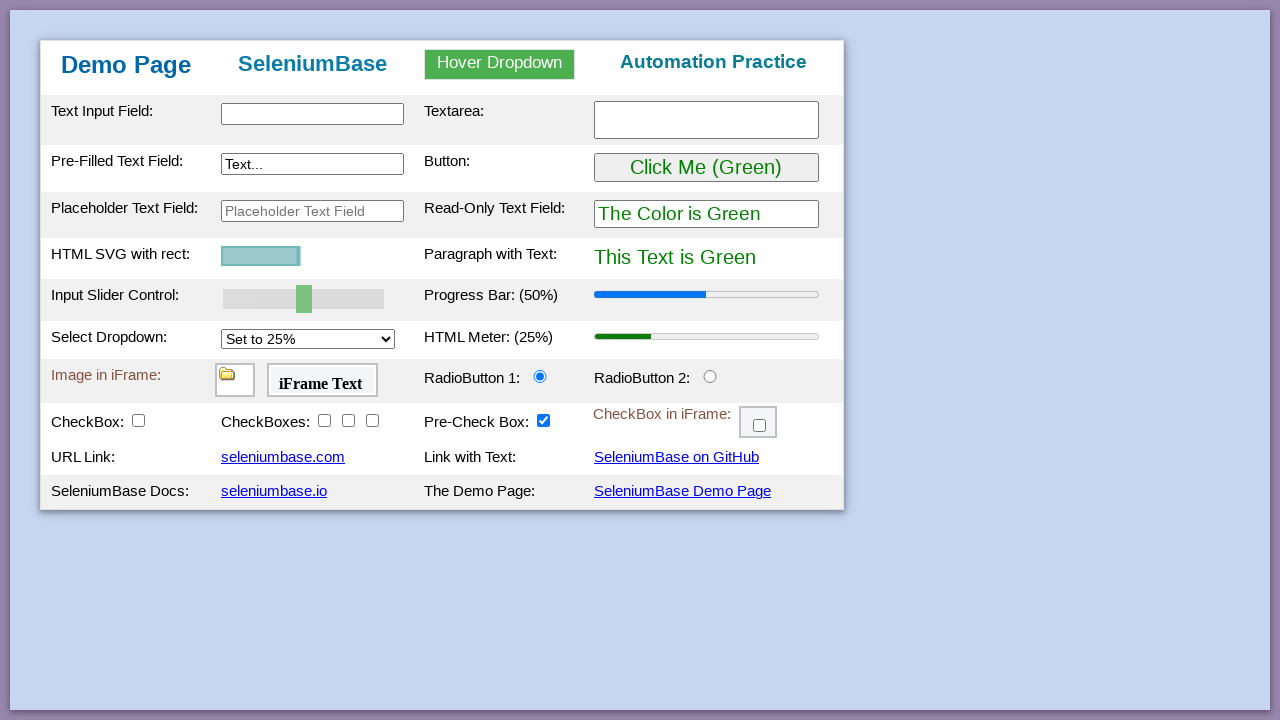

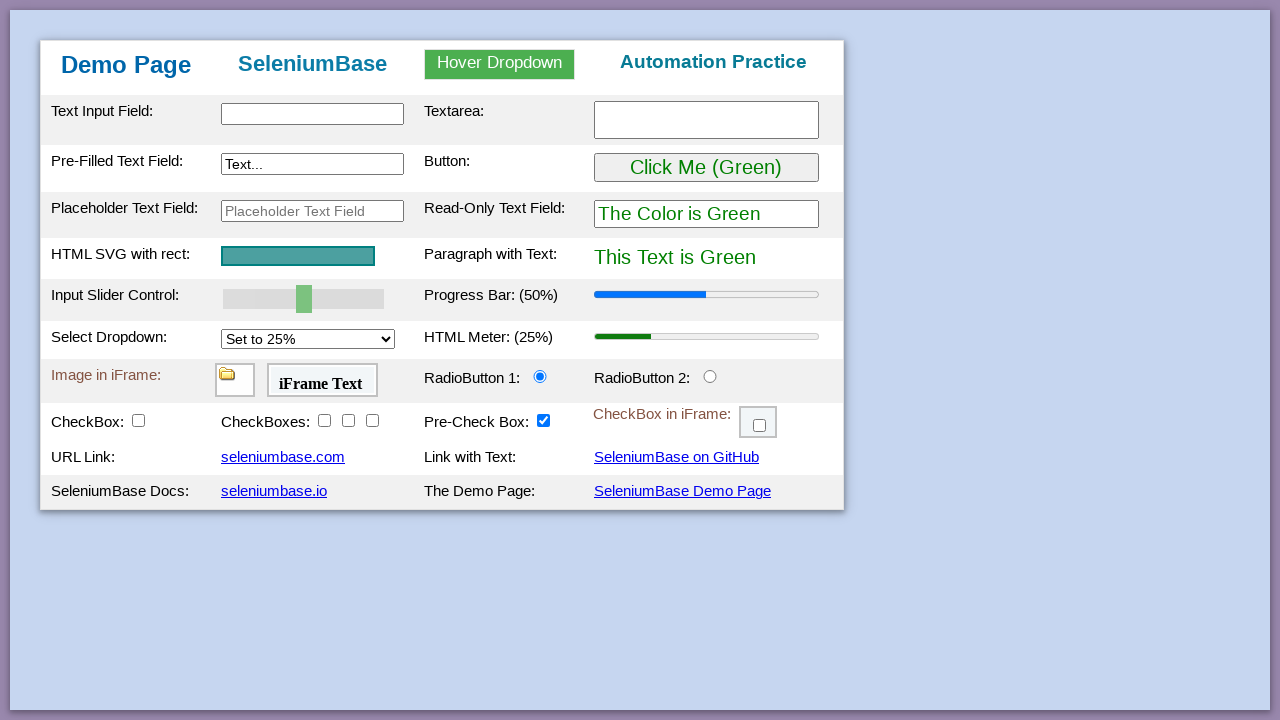